Tests a sample todo application by clicking on two list items to mark them complete, then adding a new todo item to the list.

Starting URL: https://lambdatest.github.io/sample-todo-app/

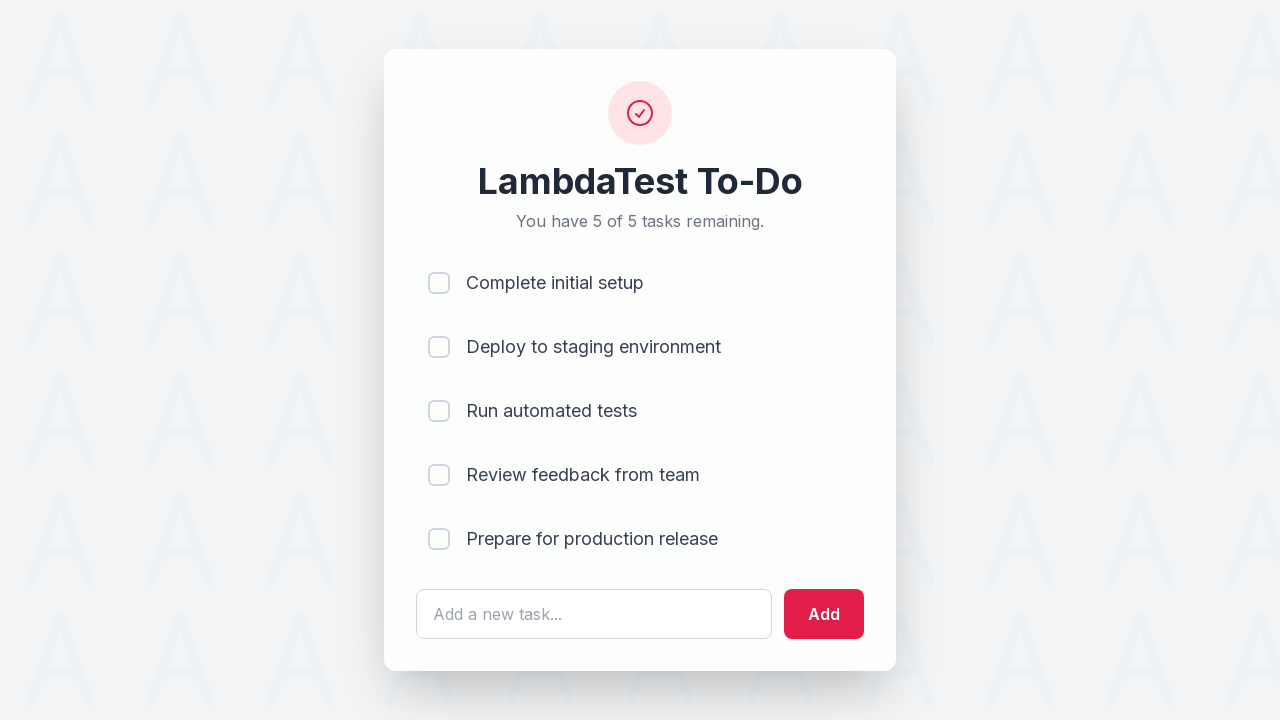

Clicked first list item checkbox to mark it complete at (439, 283) on [name='li1']
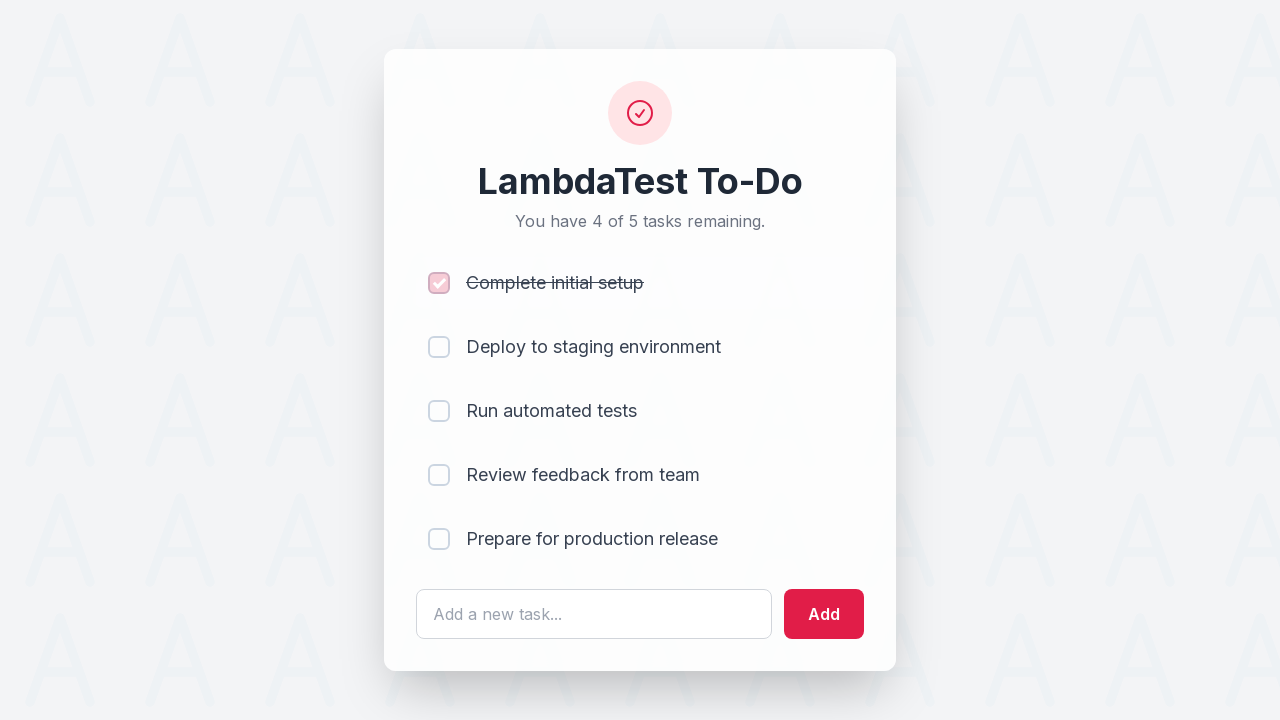

Clicked second list item checkbox to mark it complete at (439, 347) on [name='li2']
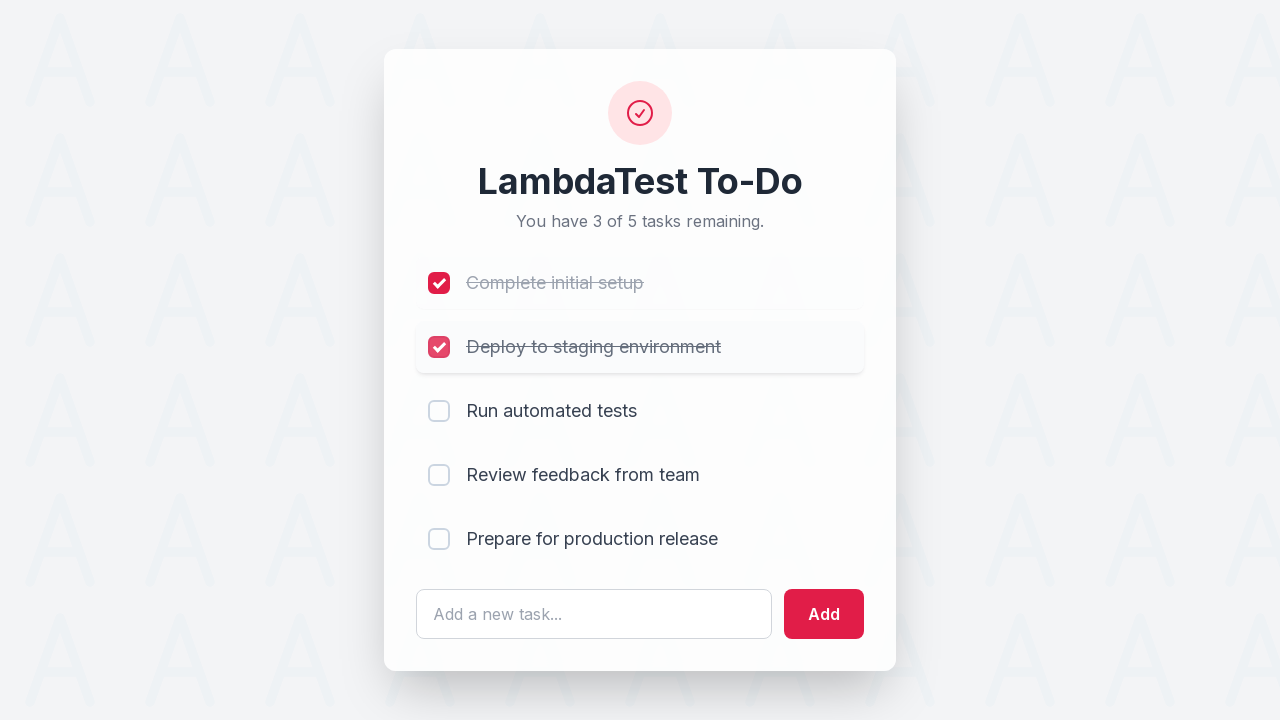

Cleared the todo input field on #sampletodotext
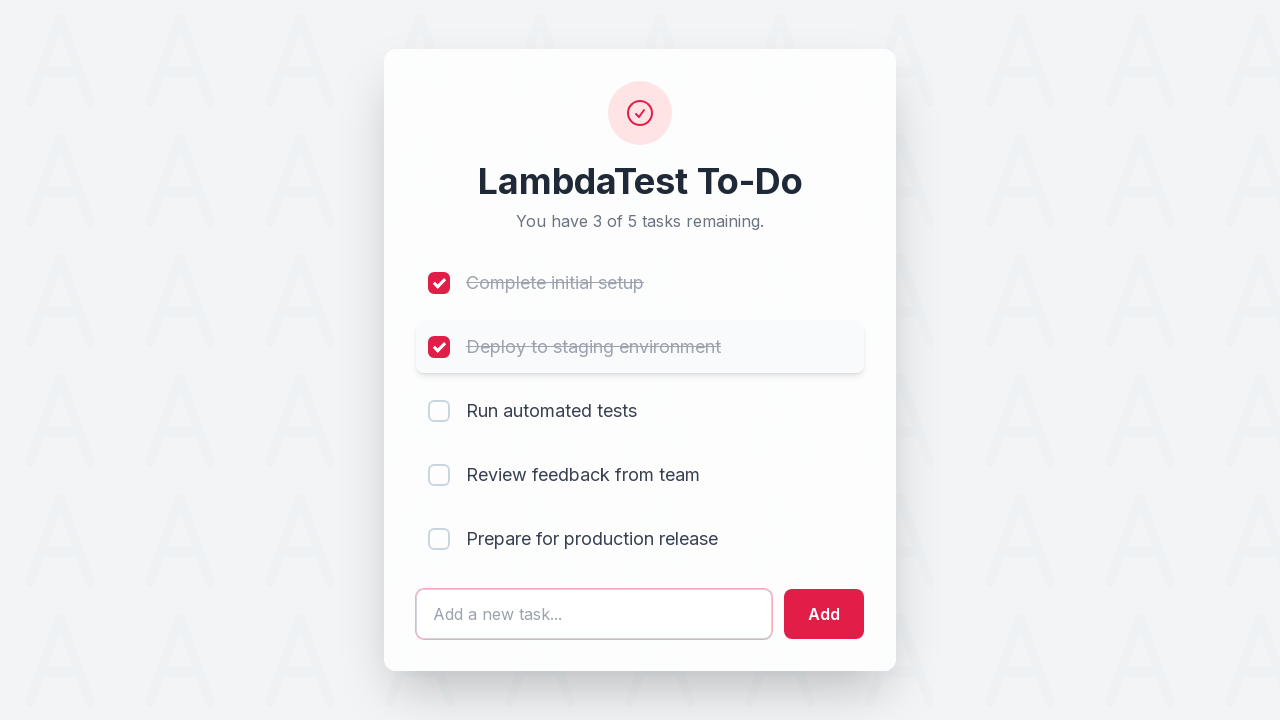

Entered new todo text: 'Yey, Let's add it to list' on #sampletodotext
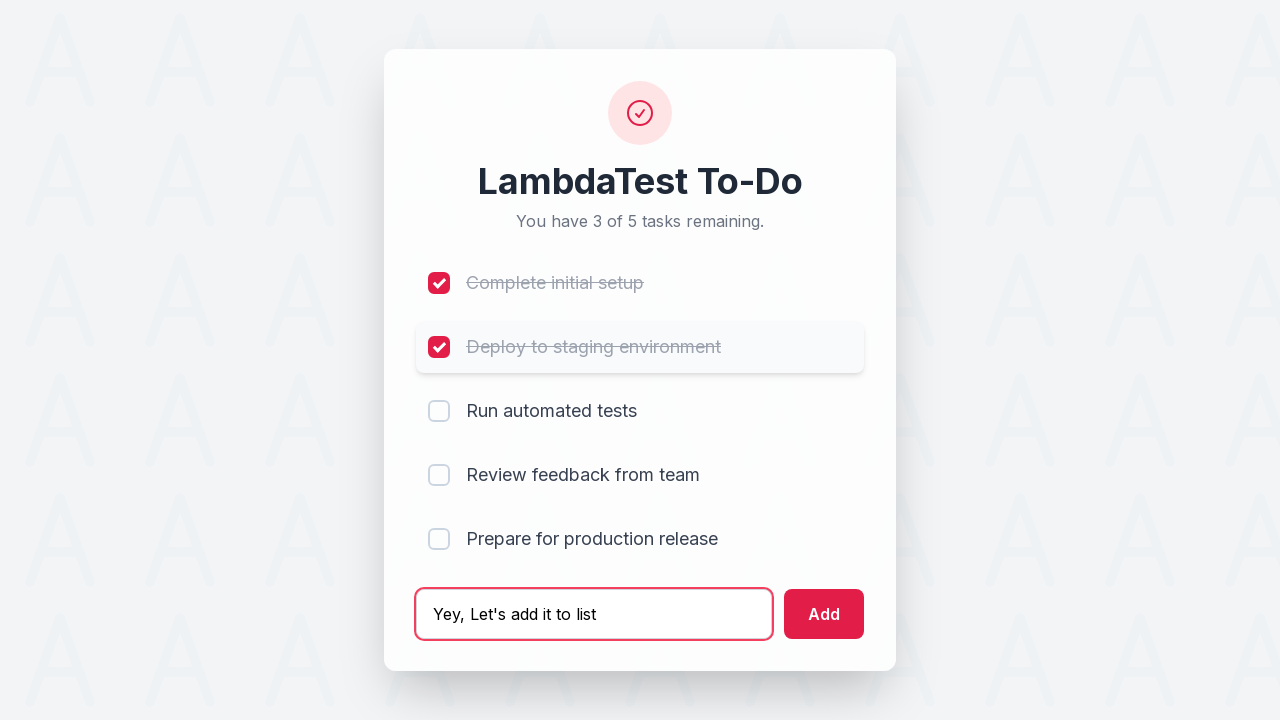

Clicked add button to add the new todo to the list at (824, 614) on #addbutton
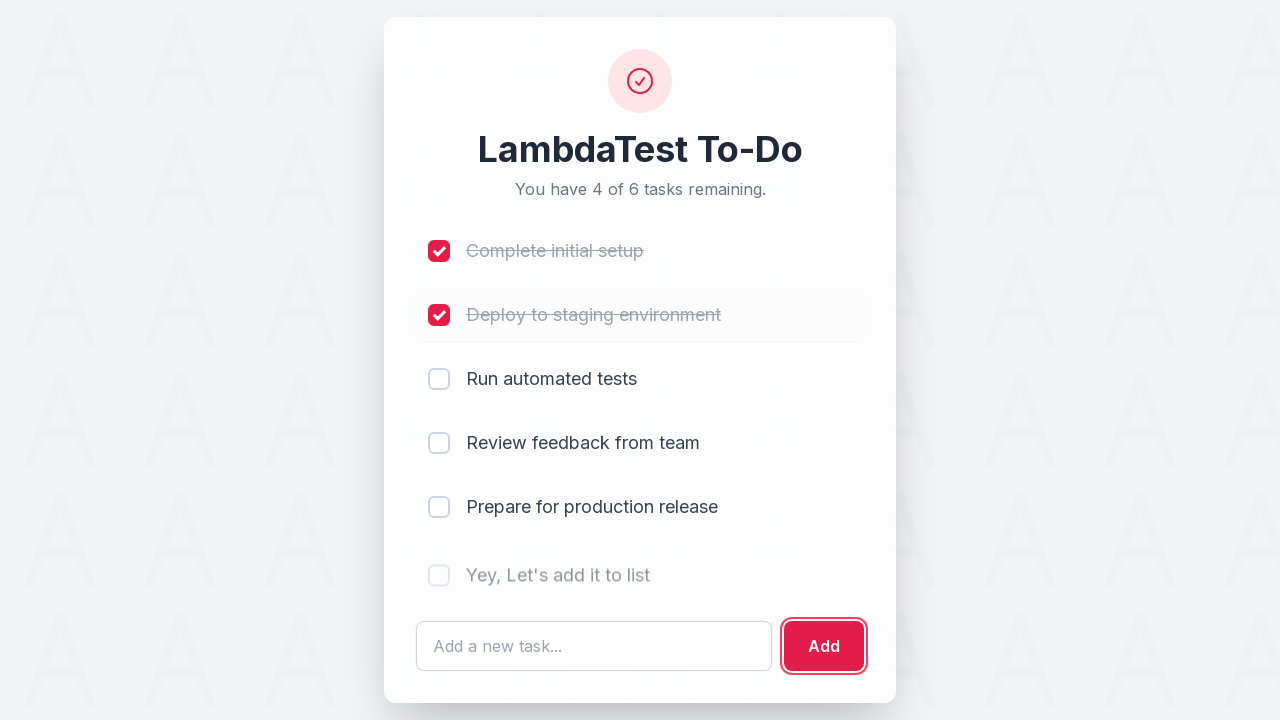

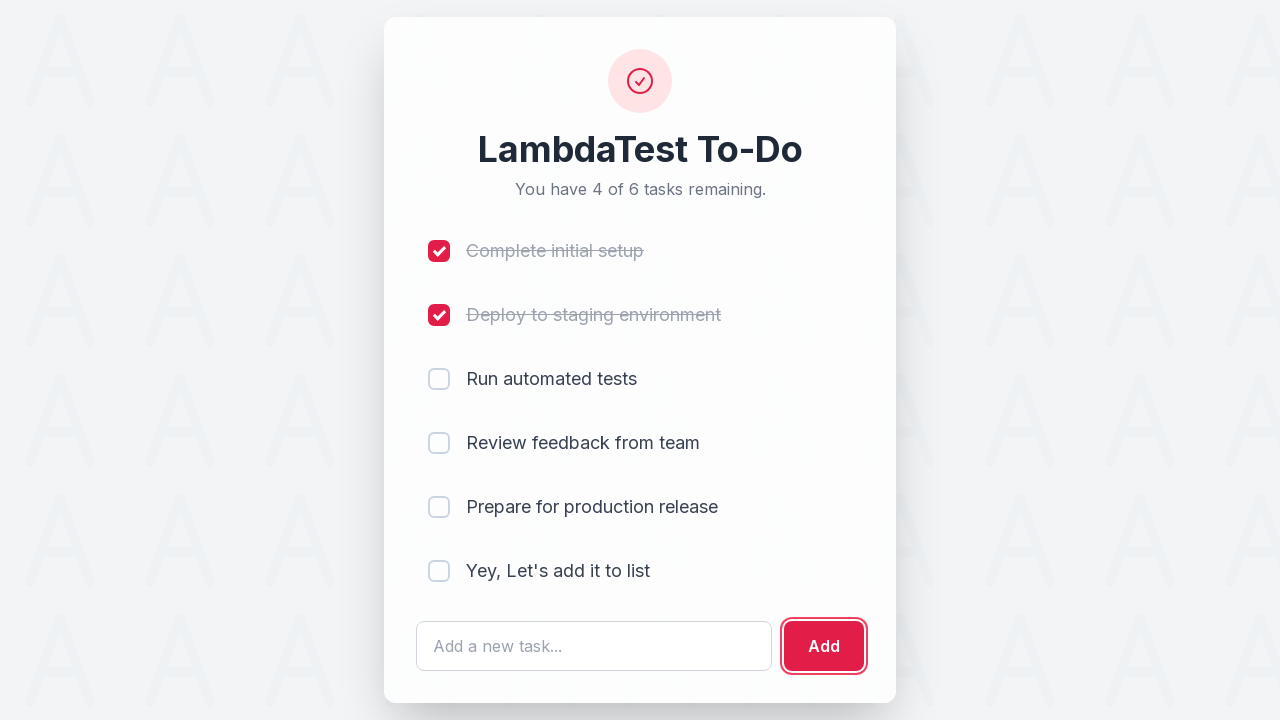